Tests a registration form by filling in required fields (first name, last name, city, country) and submitting the form, then verifies successful registration by checking for a congratulations message.

Starting URL: http://suninjuly.github.io/registration1.html

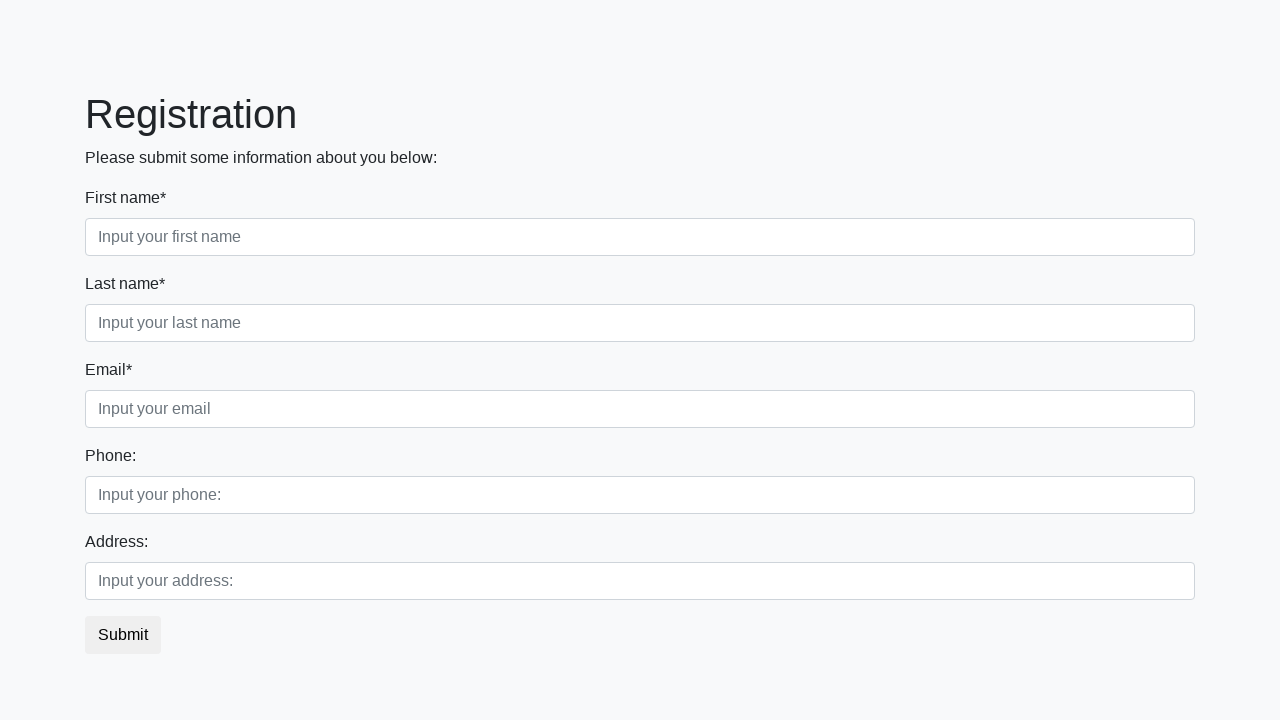

Filled first name field with 'Ivan' on input
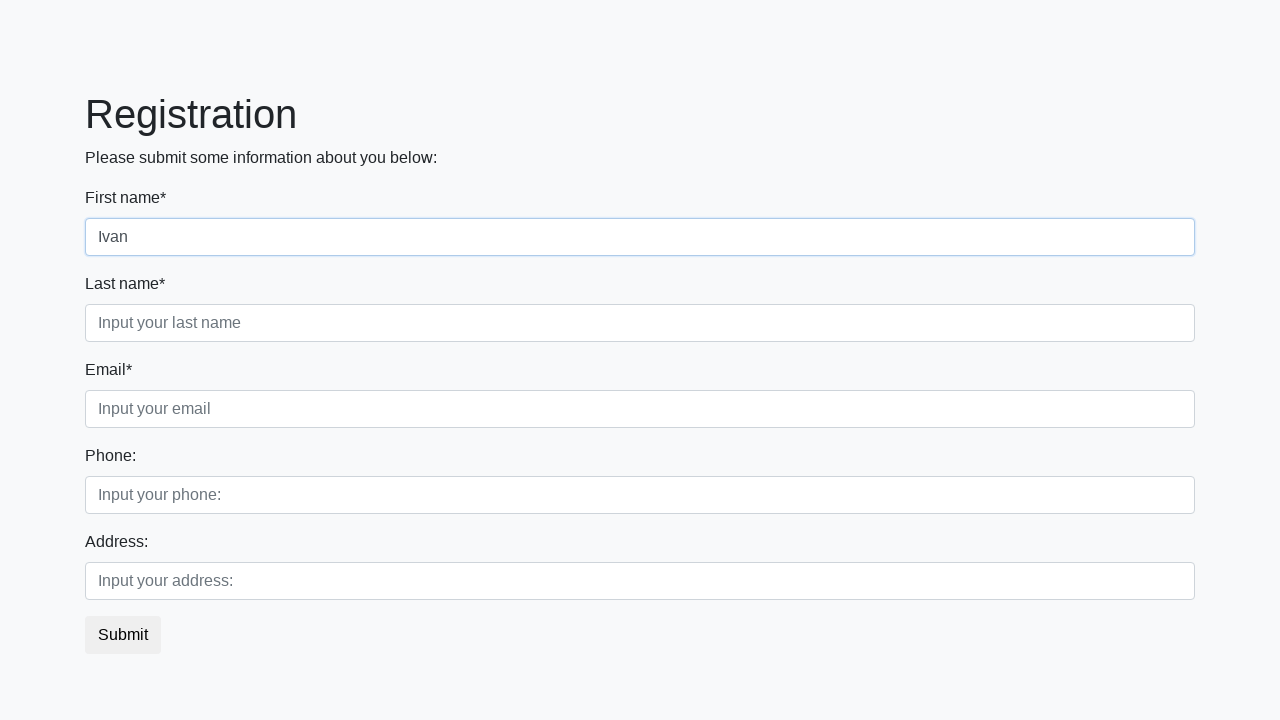

Filled last name field with 'Petrov' on .first_block .form-control.second
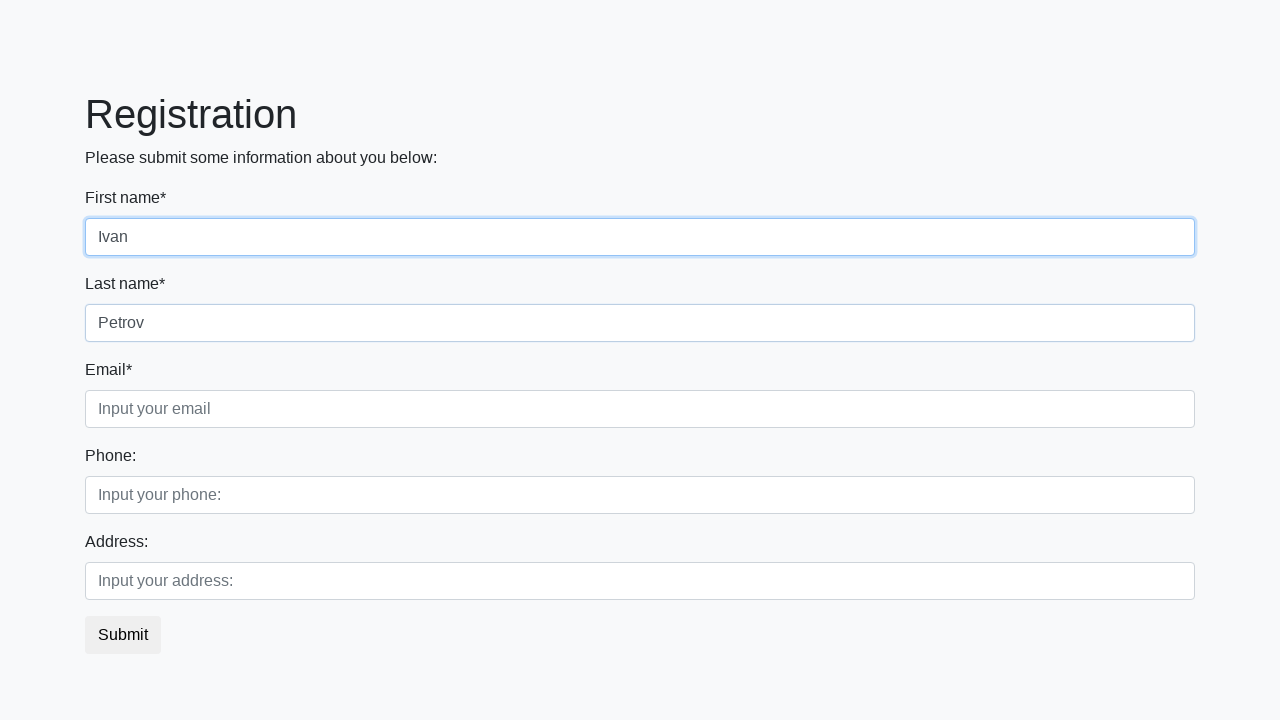

Filled city field with 'Smolensk' on input.form-control.third
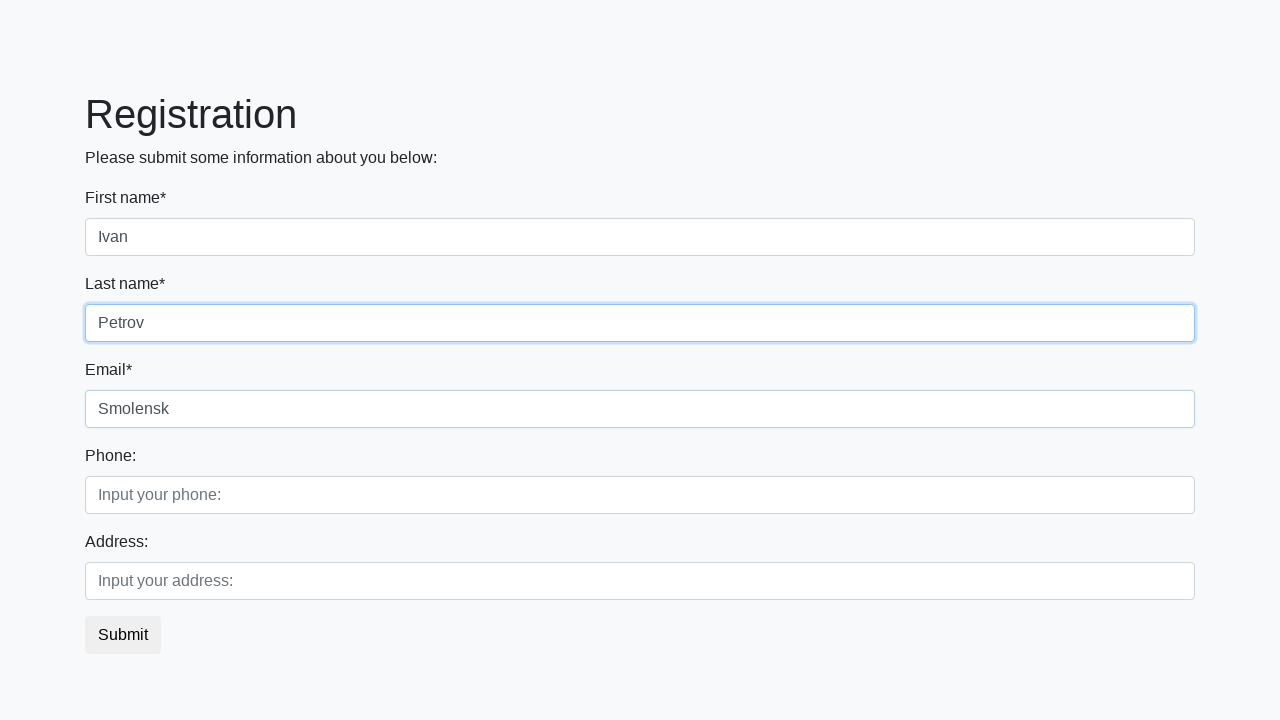

Filled country field (first) with 'Russia' on .second_block input.form-control.first
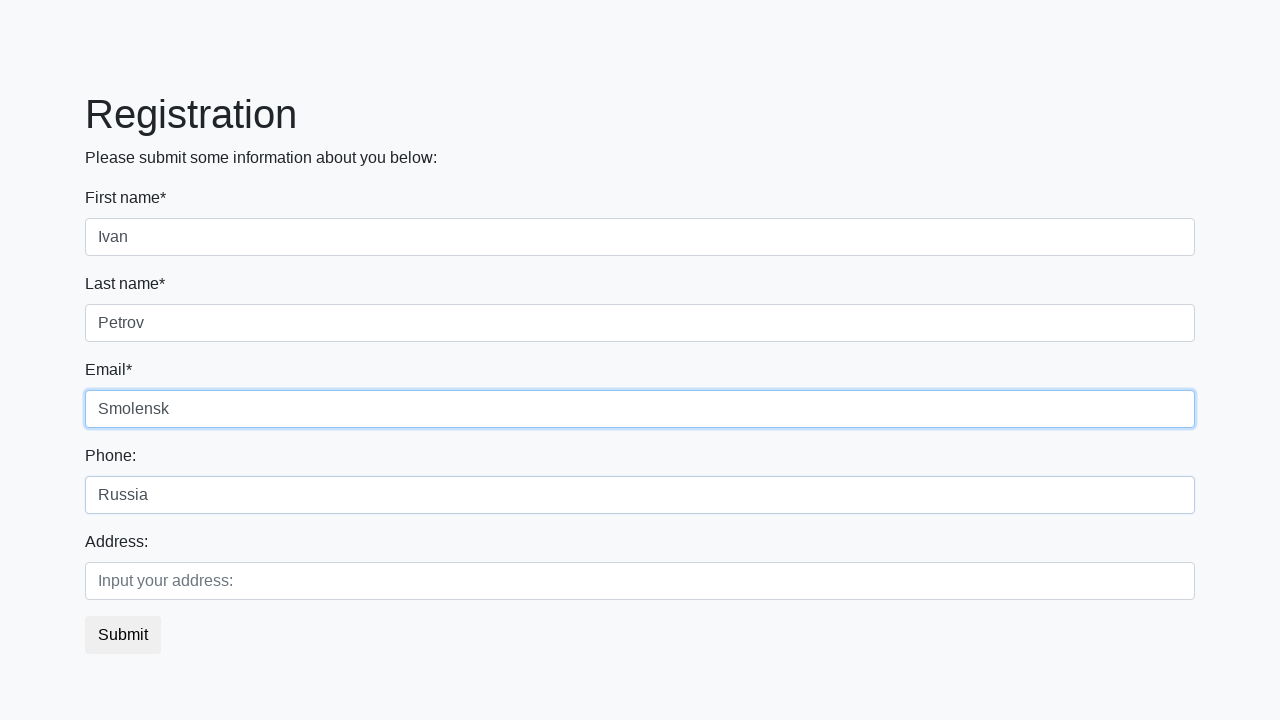

Filled country field (second) with 'Russia' on .second_block input.form-control.second
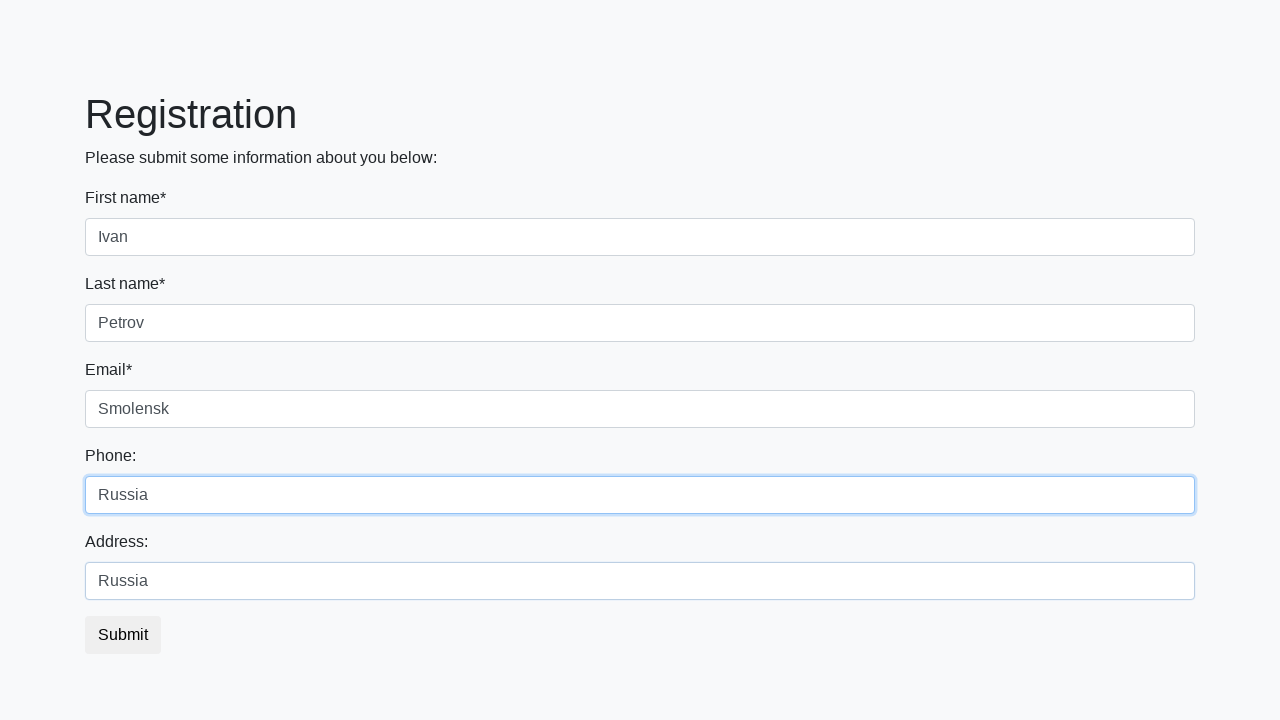

Clicked submit button to register at (123, 635) on button.btn
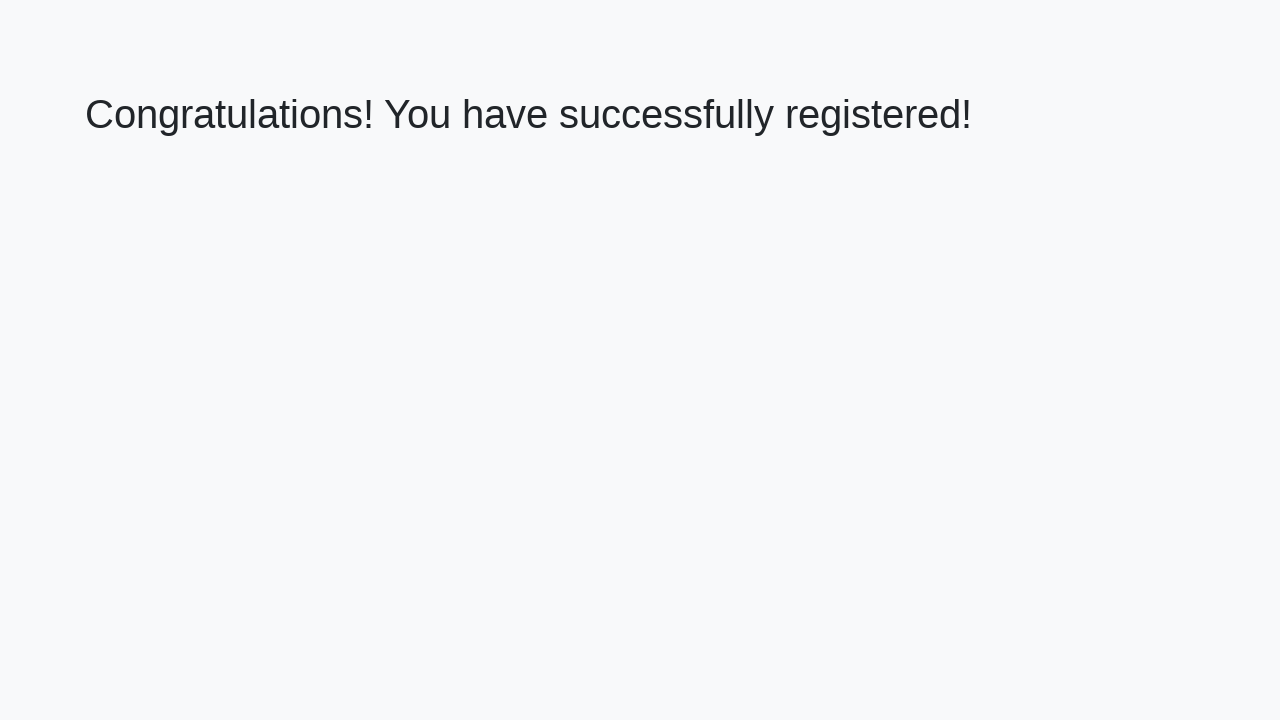

Waited for congratulations heading to appear
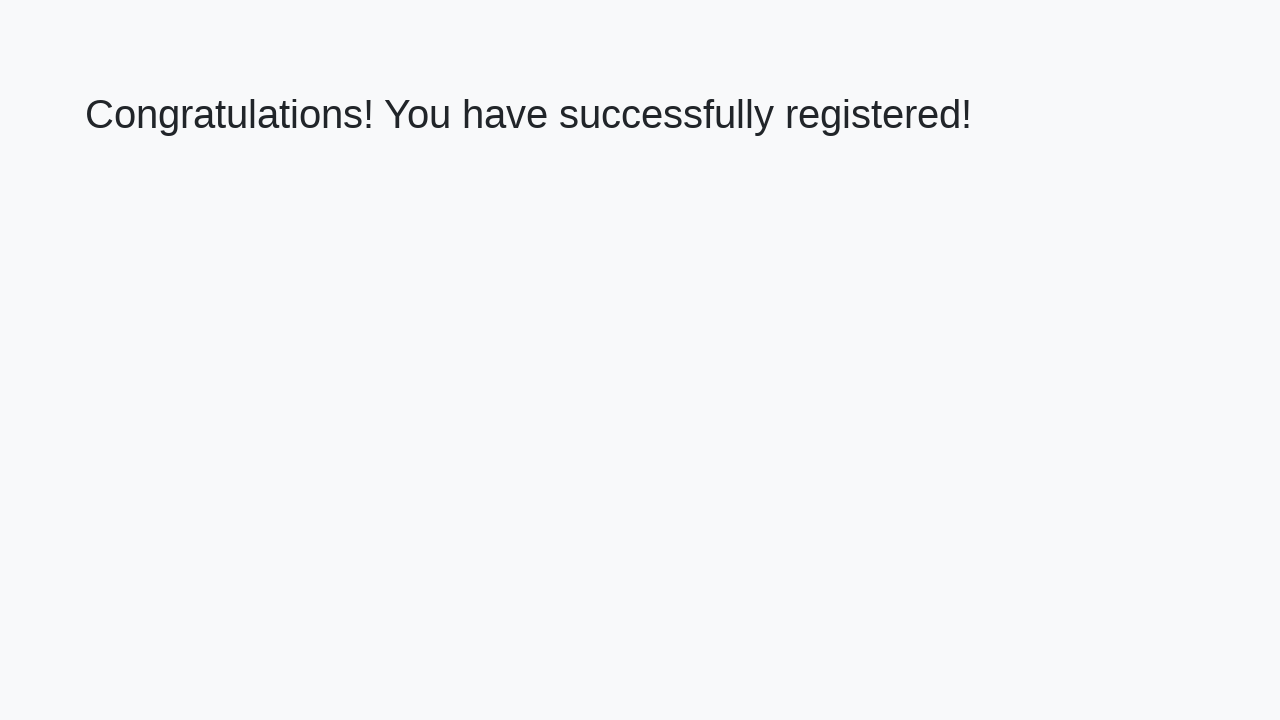

Retrieved welcome message: 'Congratulations! You have successfully registered!'
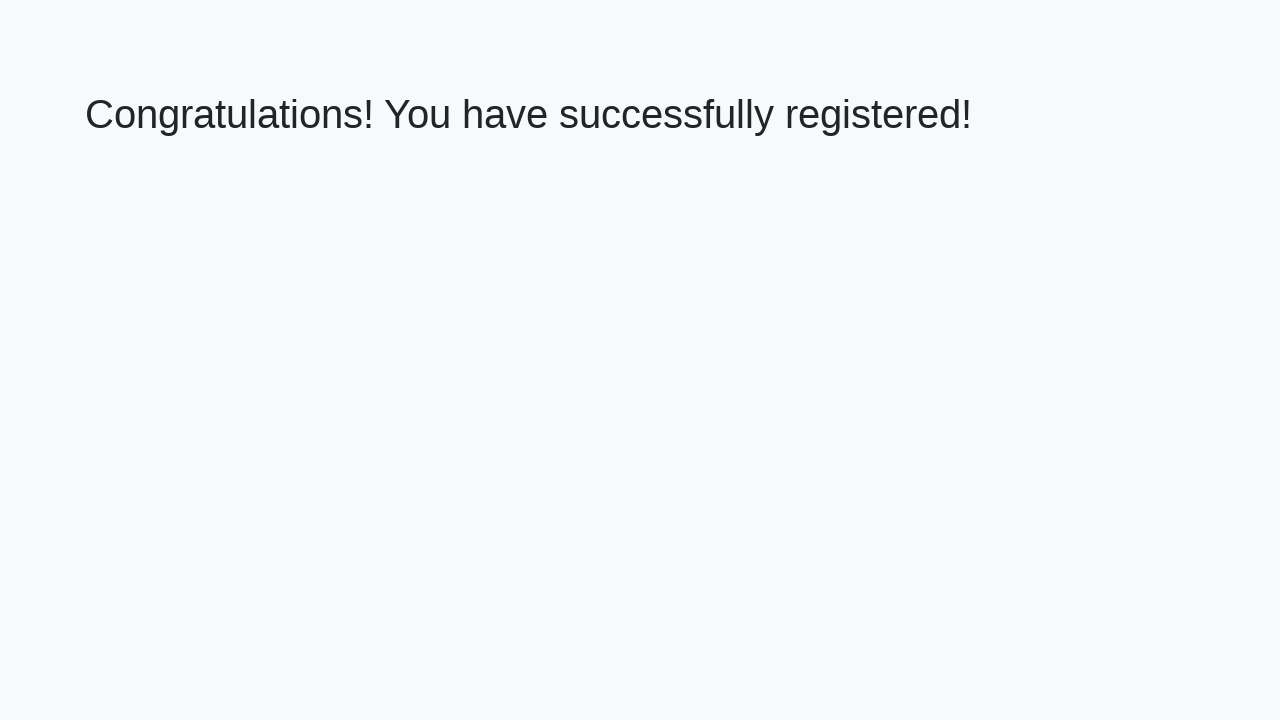

Verified successful registration with congratulations message
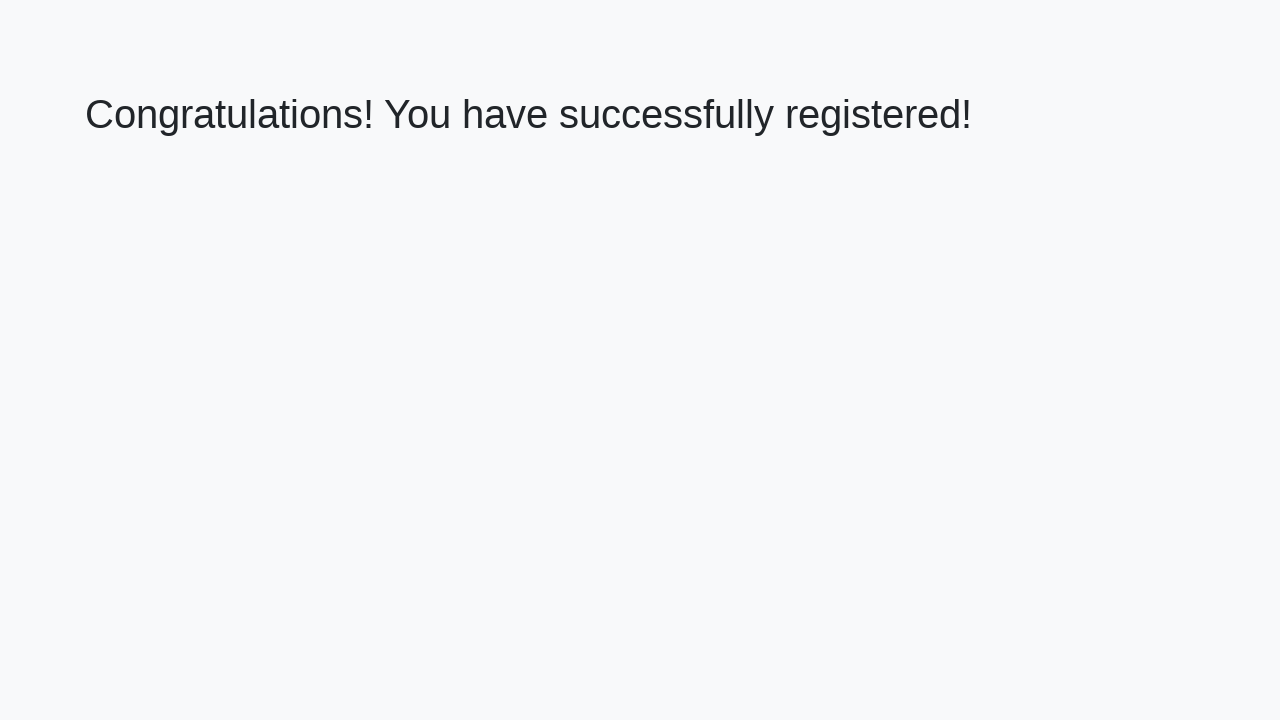

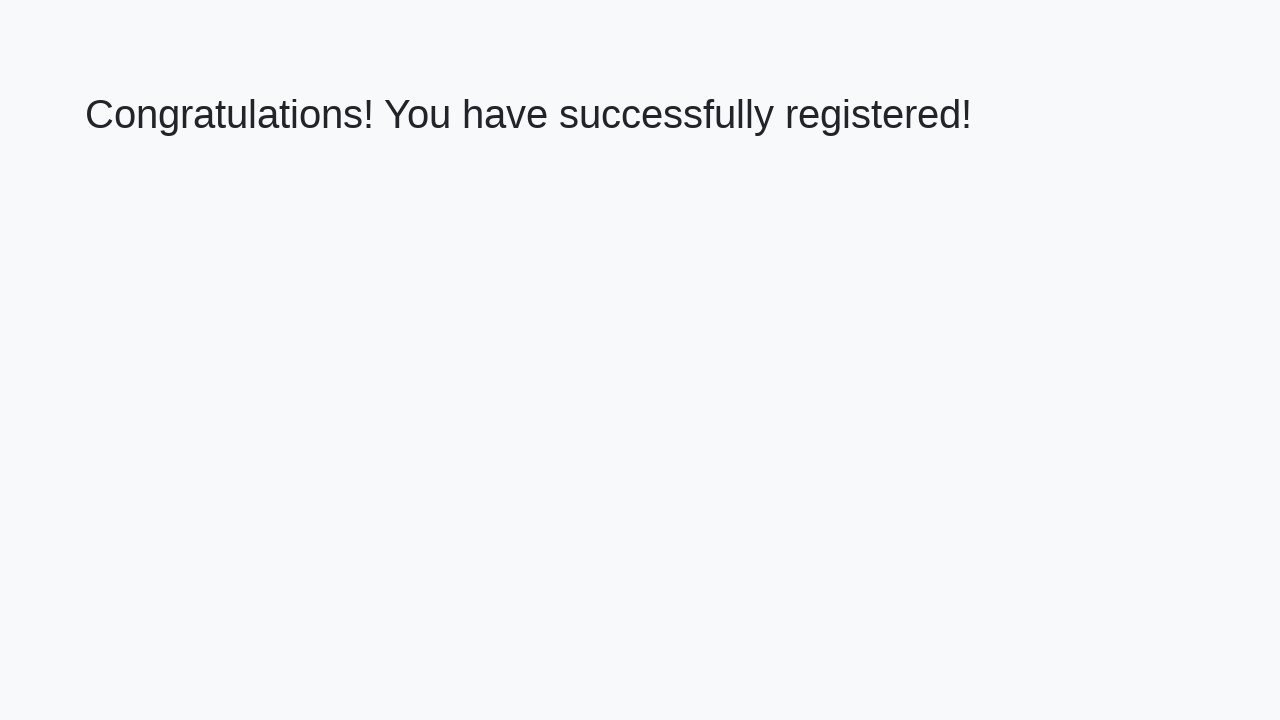